Tests page scrolling functionality by navigating to the Selenium website and scrolling down 500 pixels using JavaScript execution

Starting URL: https://www.selenium.dev/

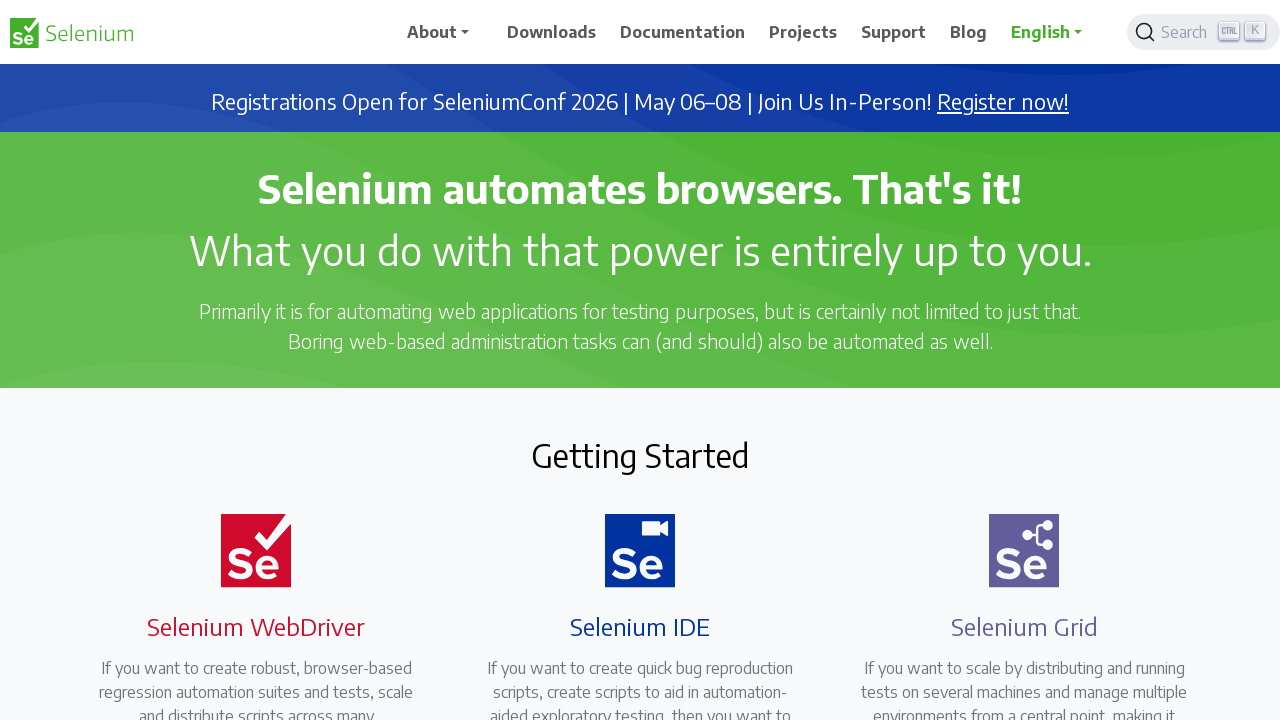

Navigated to Selenium website at https://www.selenium.dev/
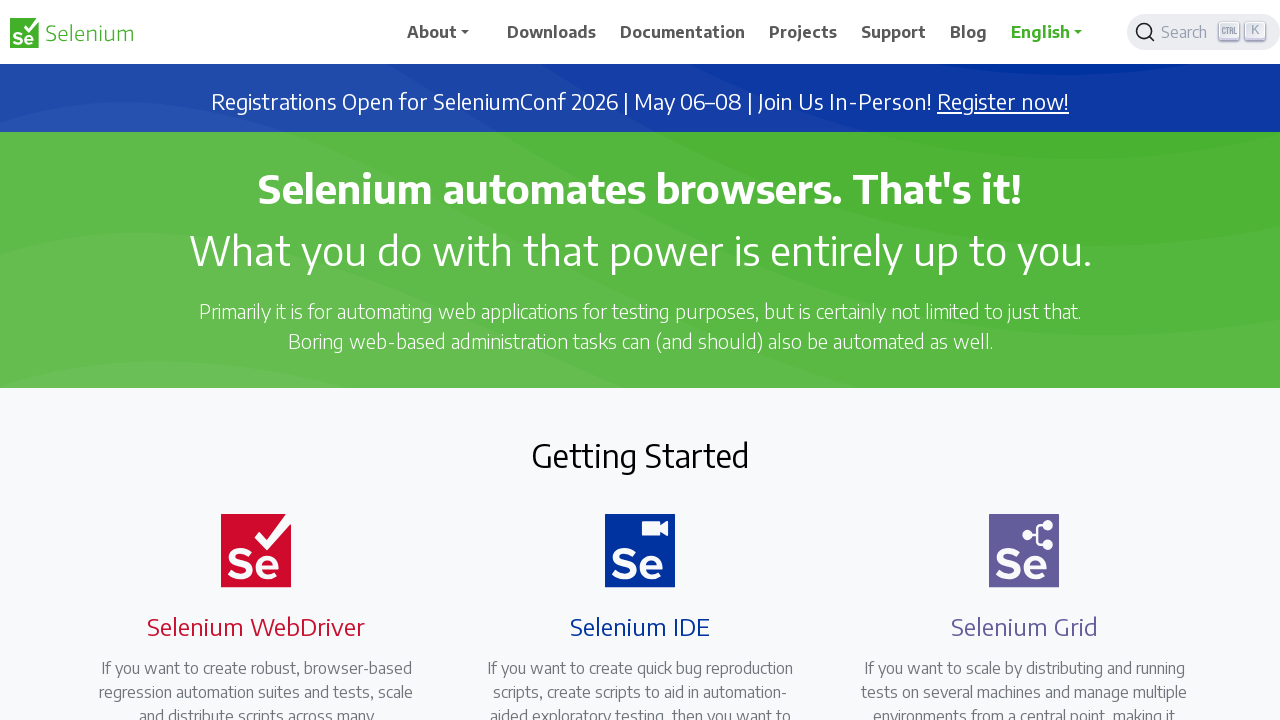

Scrolled down the page by 500 pixels using JavaScript execution
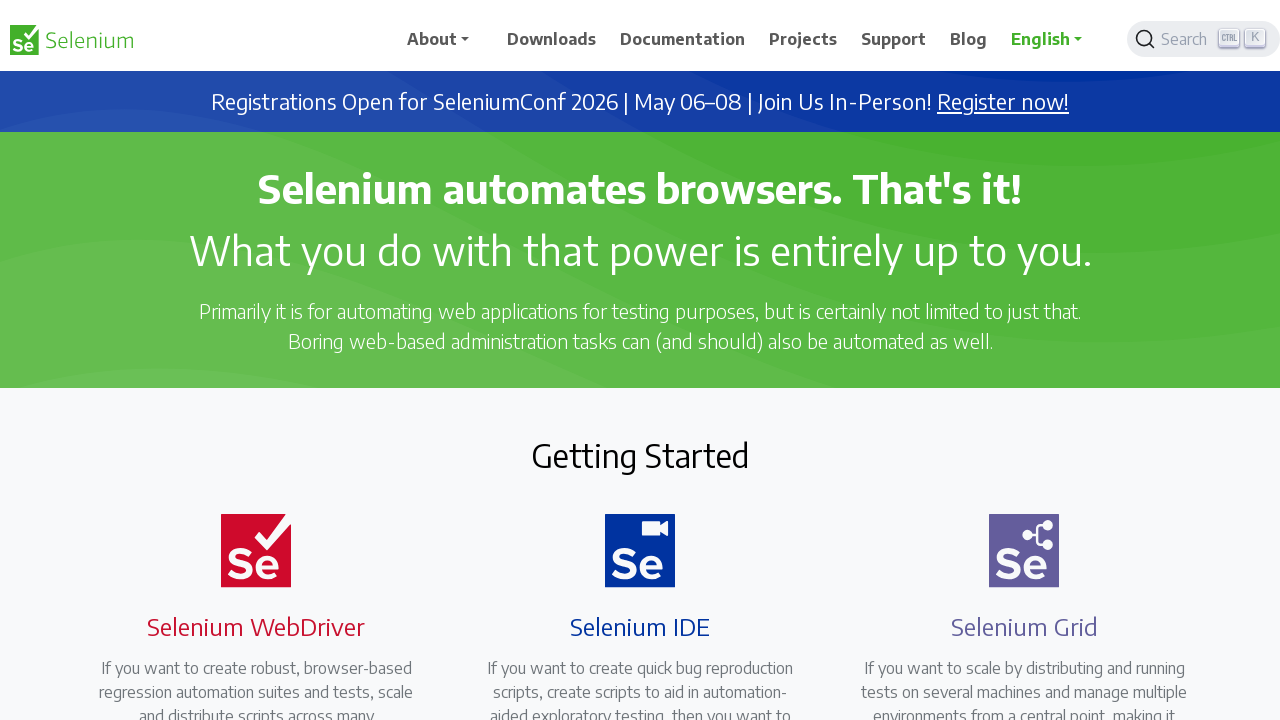

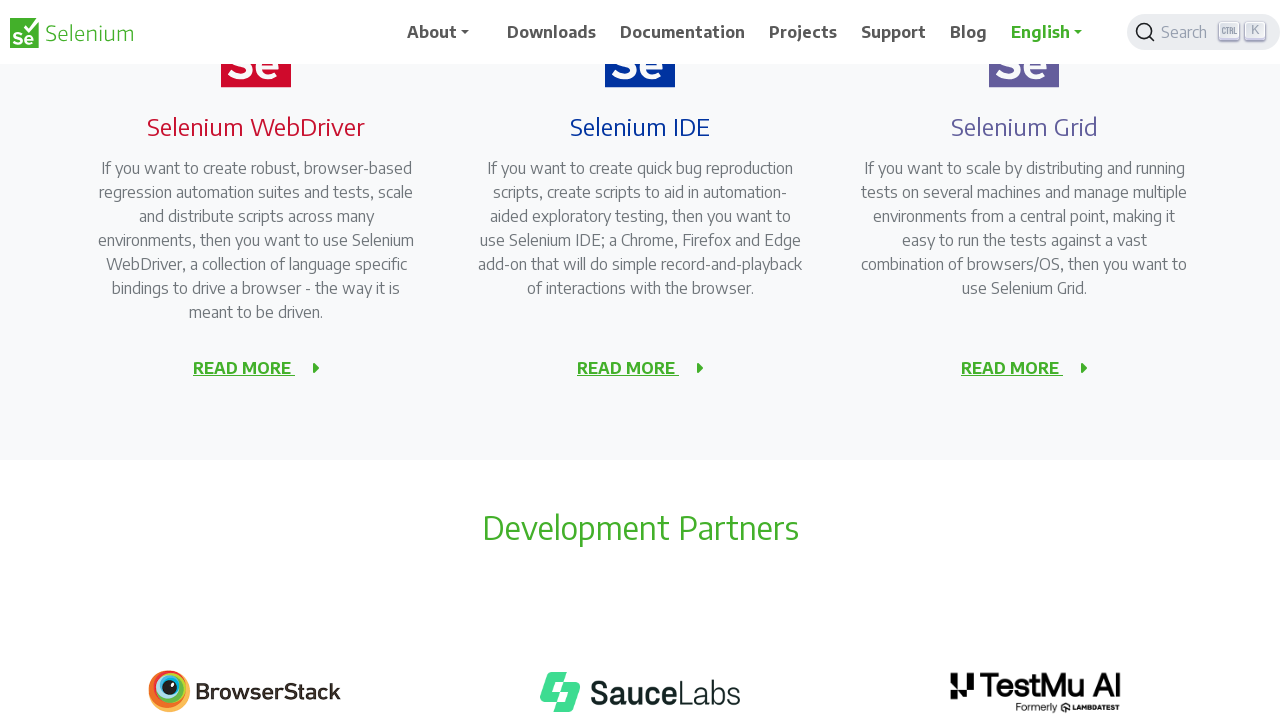